Tests the contact us form functionality by navigating to the contact page, filling out the form fields, and submitting the message

Starting URL: https://shopdemo.e-junkie.com/

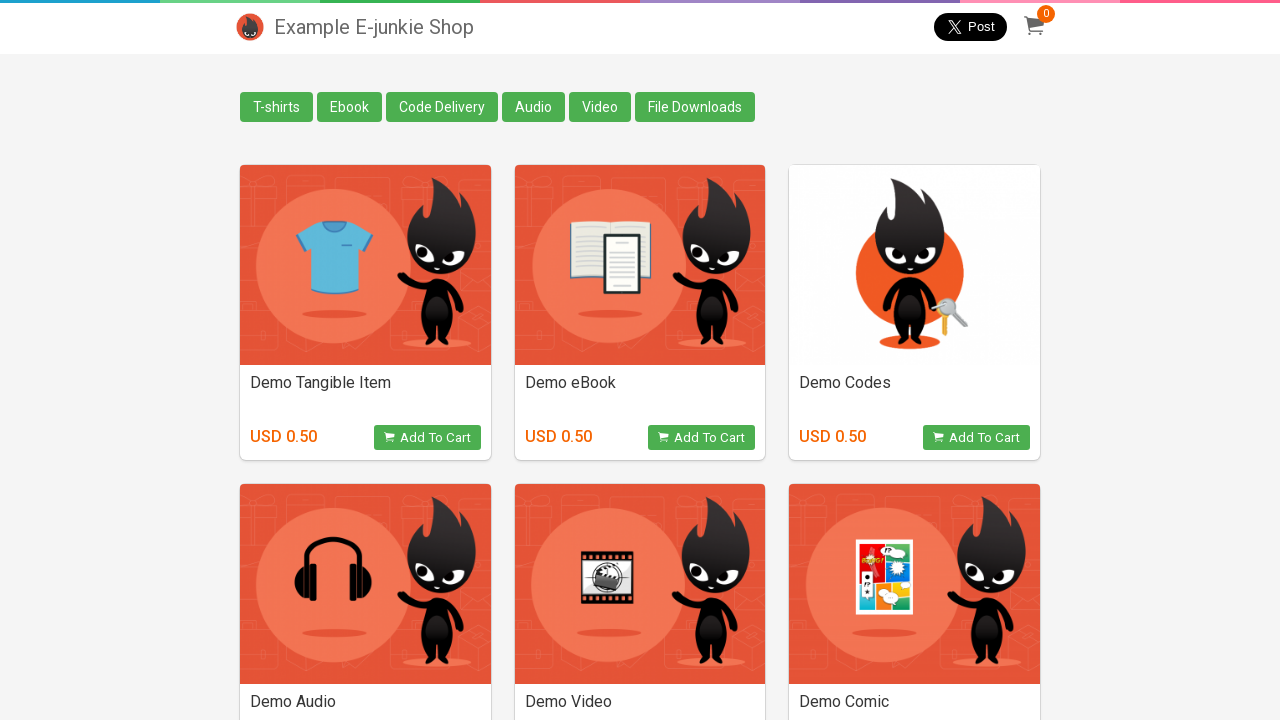

Scrolled to bottom of page to find contact link
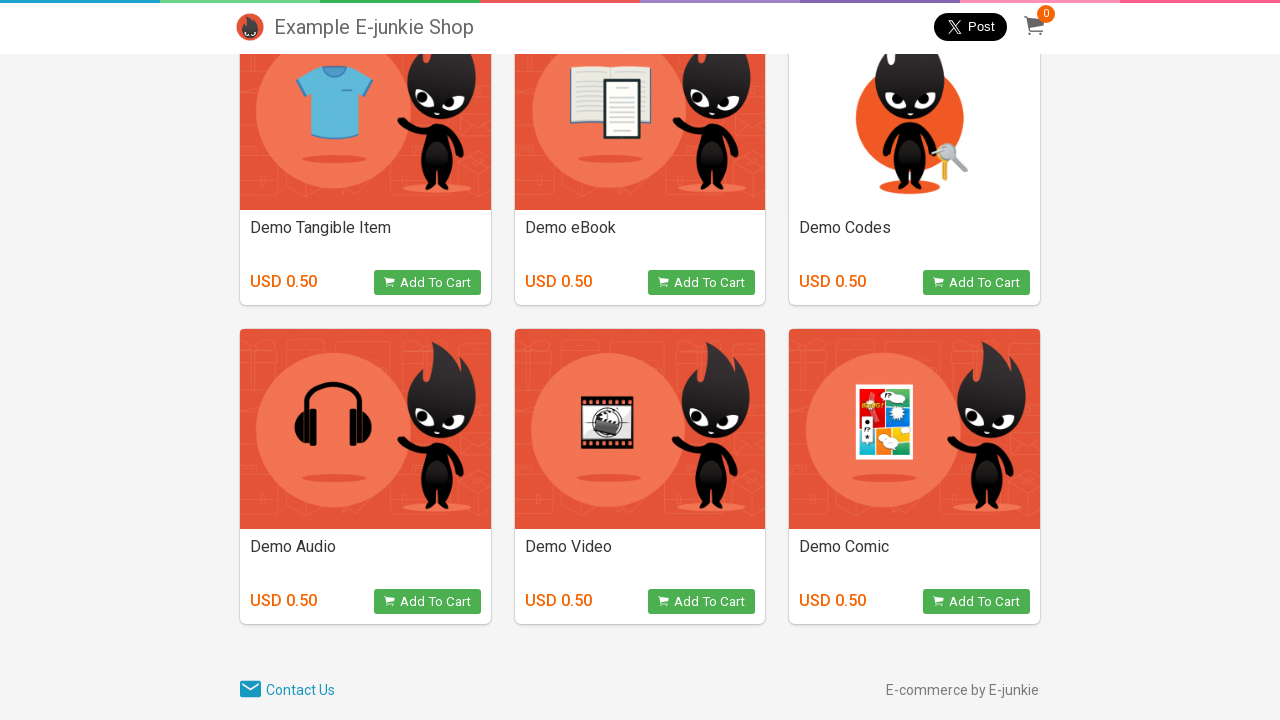

Clicked on Contact Us link at (250, 690) on a[href='/contact']
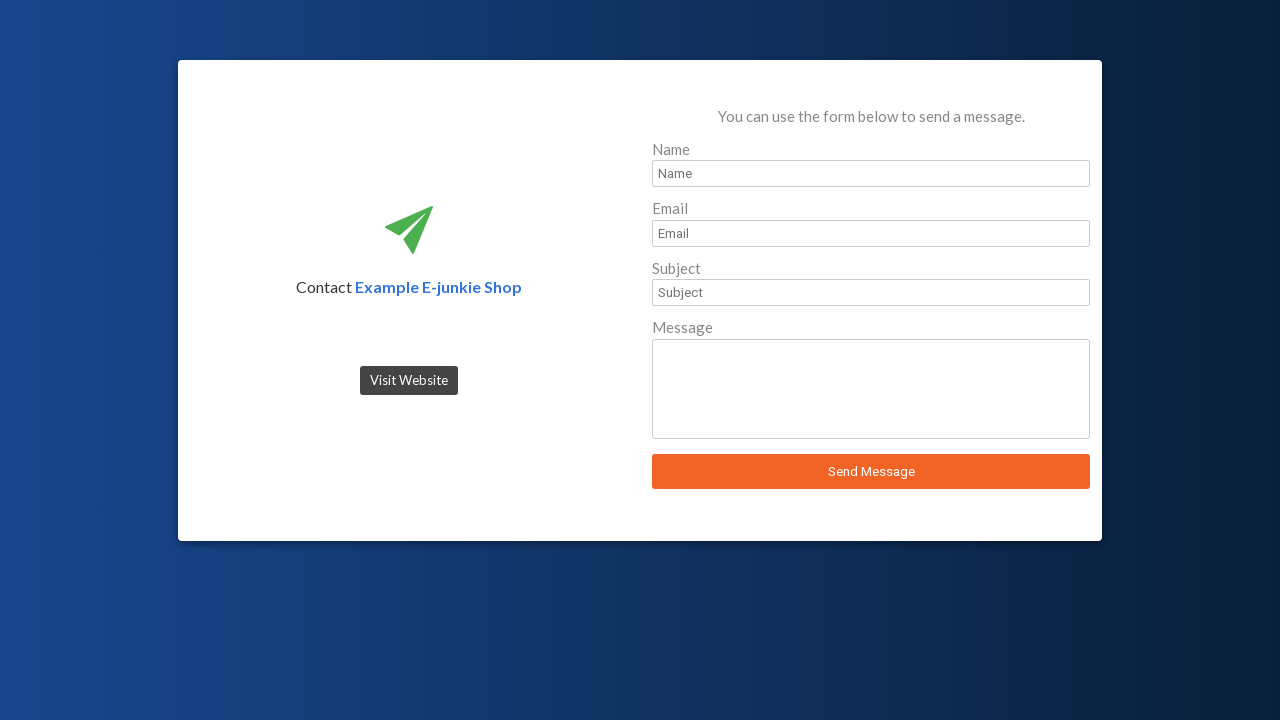

Contact form name field became visible
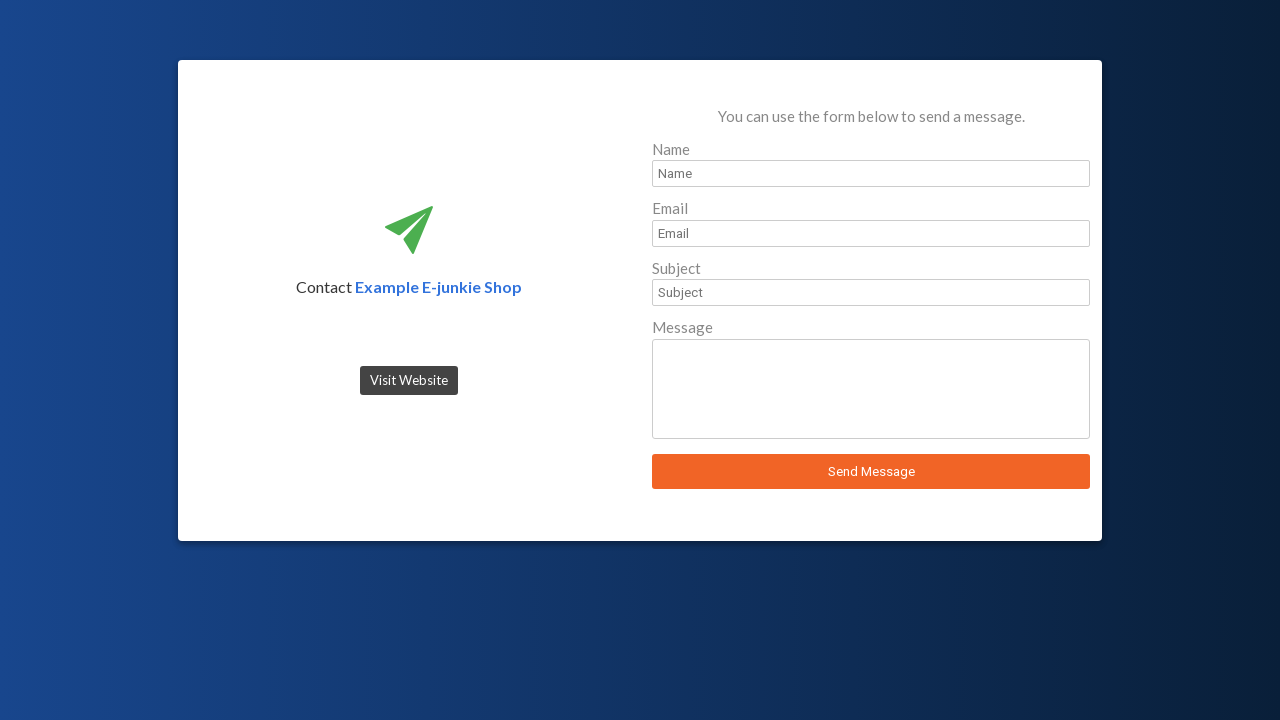

Filled name field with 'Monica' on #sender_name
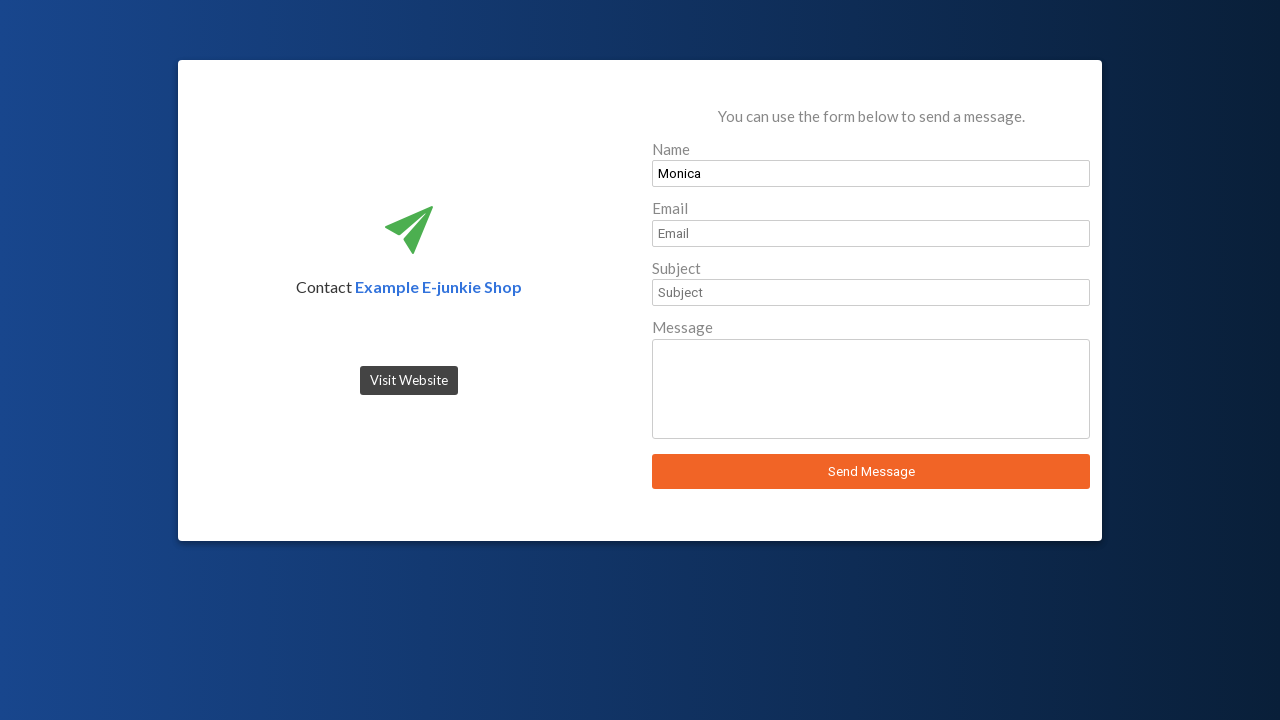

Filled email field with 'test@email.com' on #sender_email
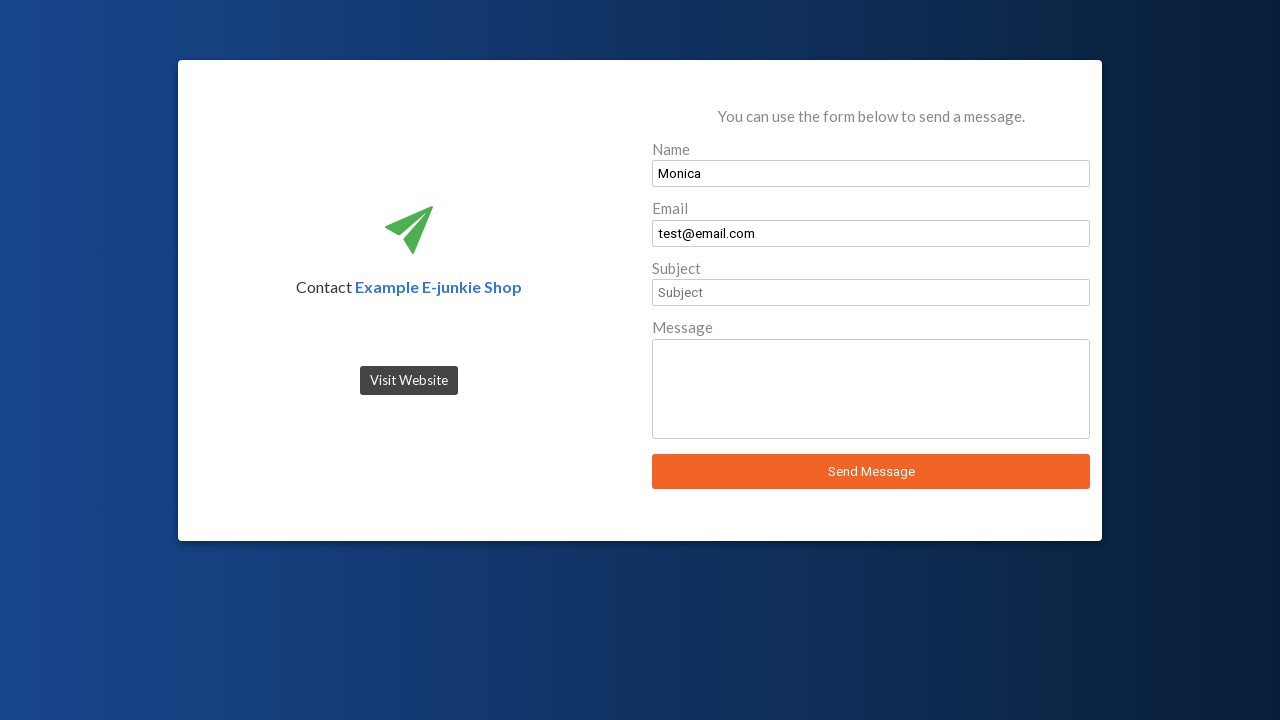

Filled subject field with 'order tracking' on #sender_subject
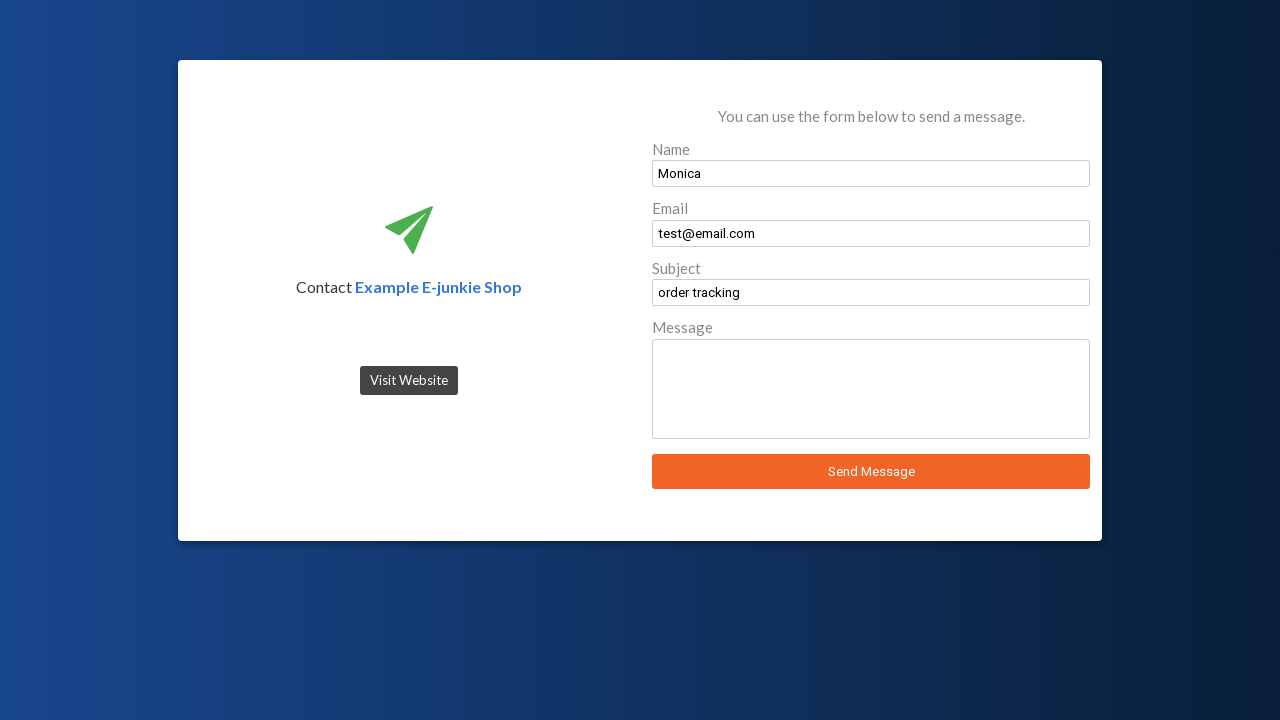

Filled message field with tracking request on #sender_message
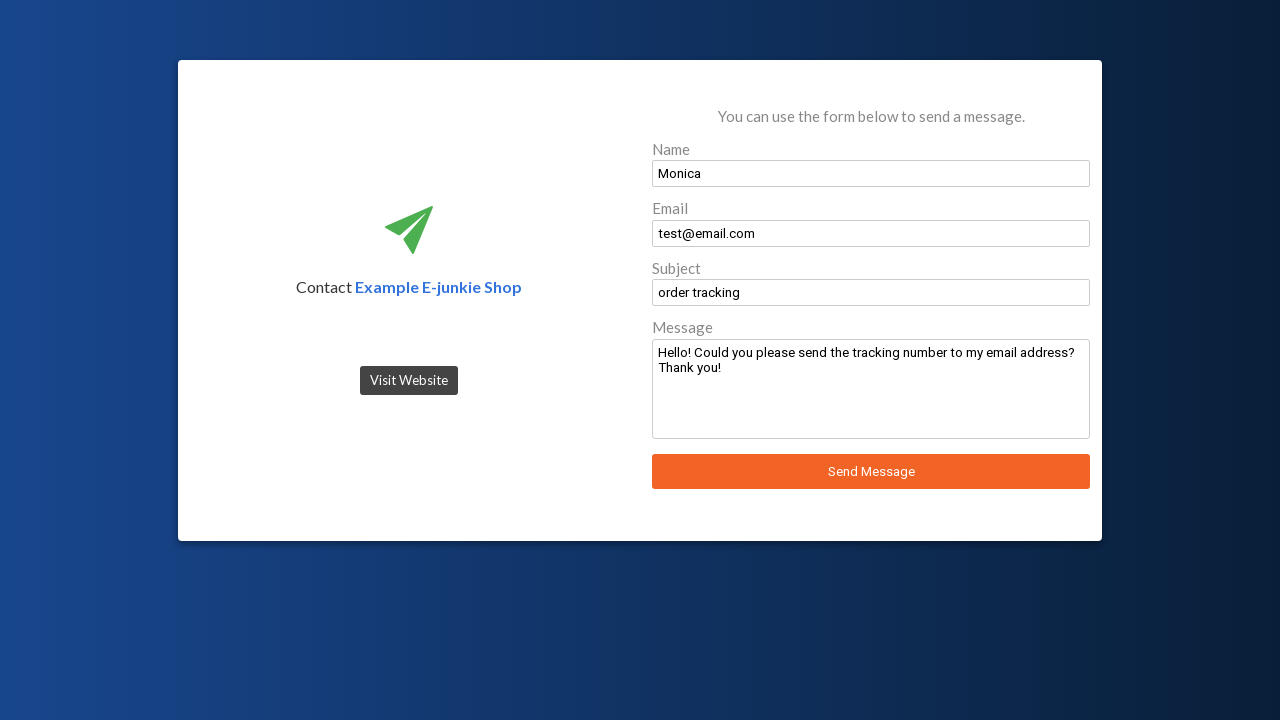

Clicked send message button at (871, 472) on #send_message_button
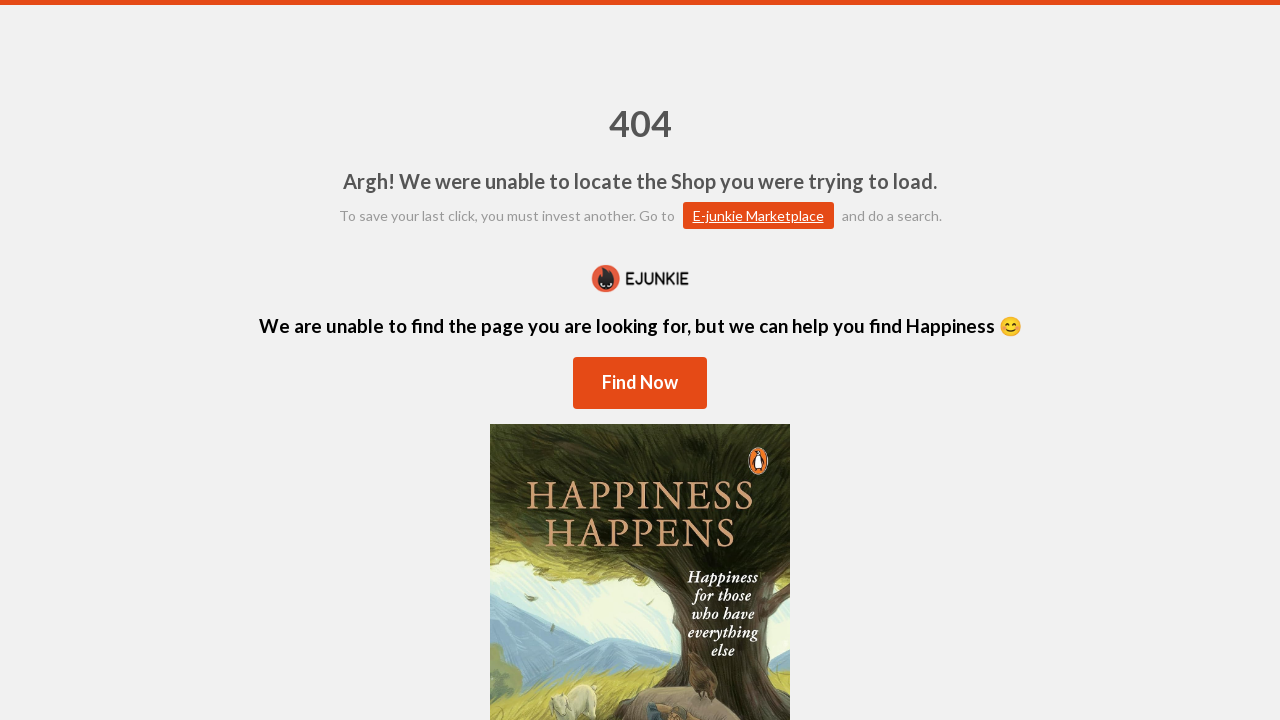

Accepted confirmation dialog after form submission
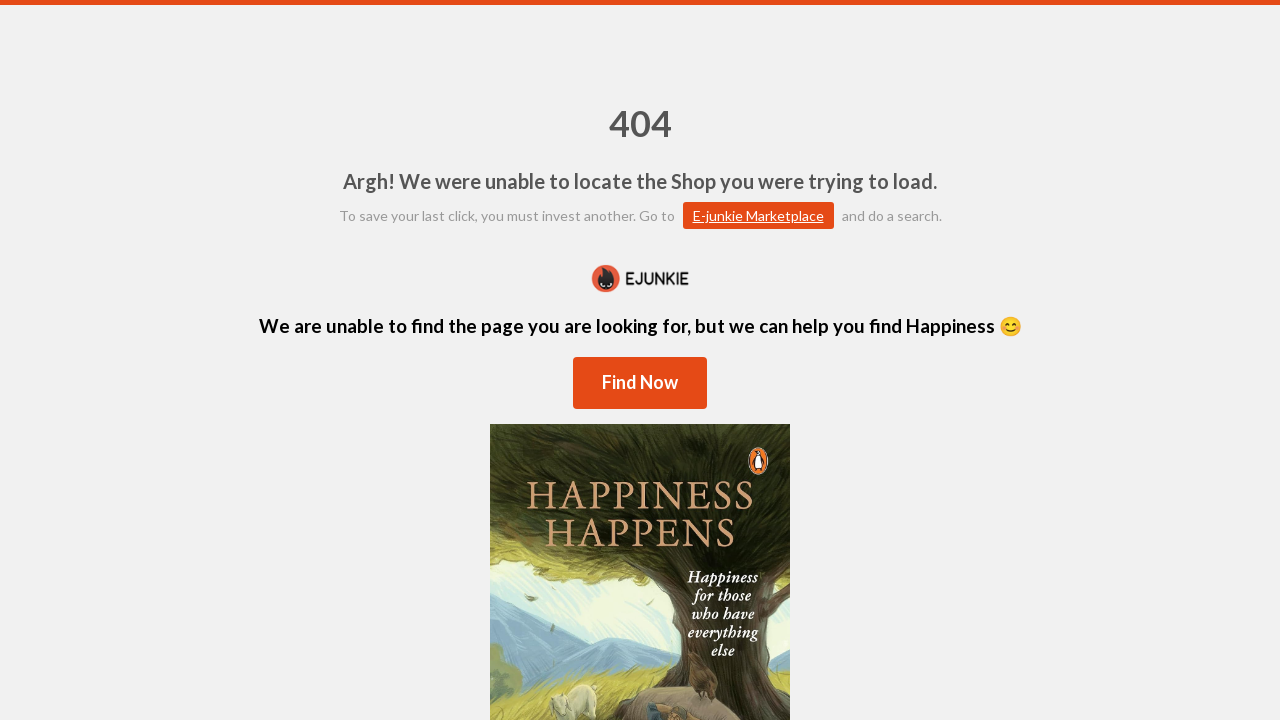

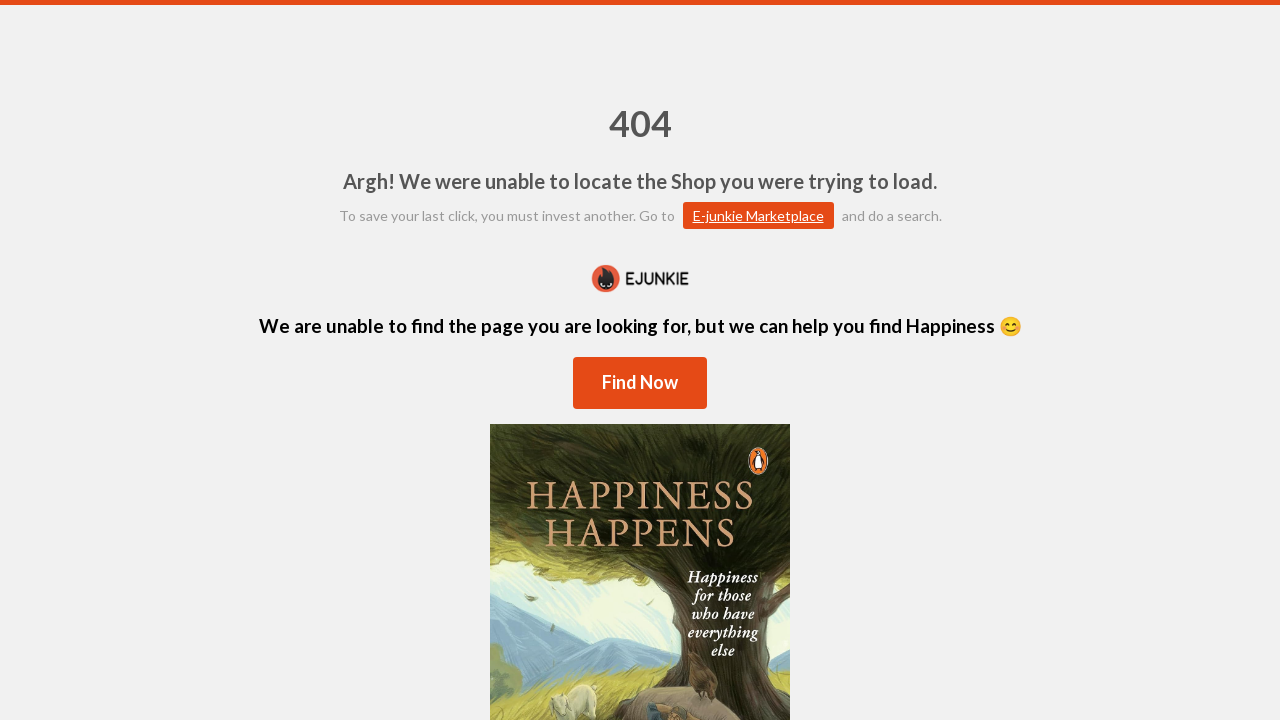